Tests e-commerce cart functionality by adding multiple products (Cucumber, Brocolli, Beetroot) to the cart with increased quantities

Starting URL: https://rahulshettyacademy.com/seleniumPractise/#/

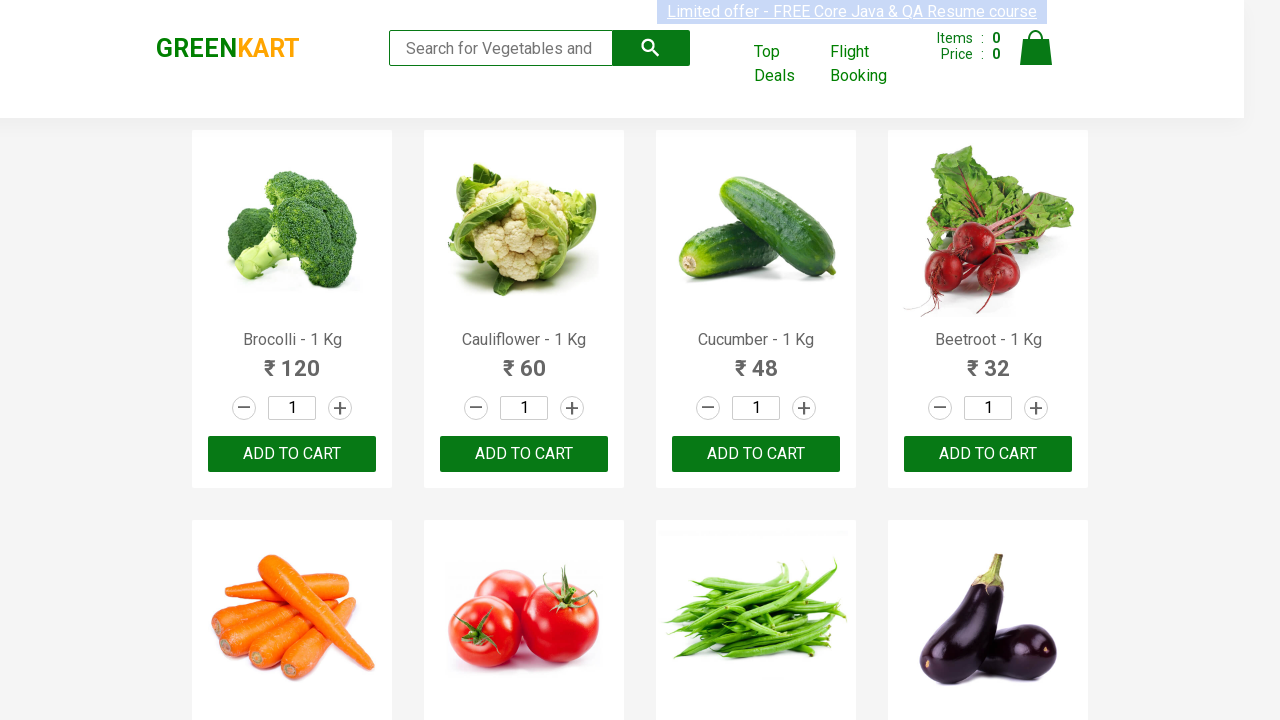

Waited for products to load on the page
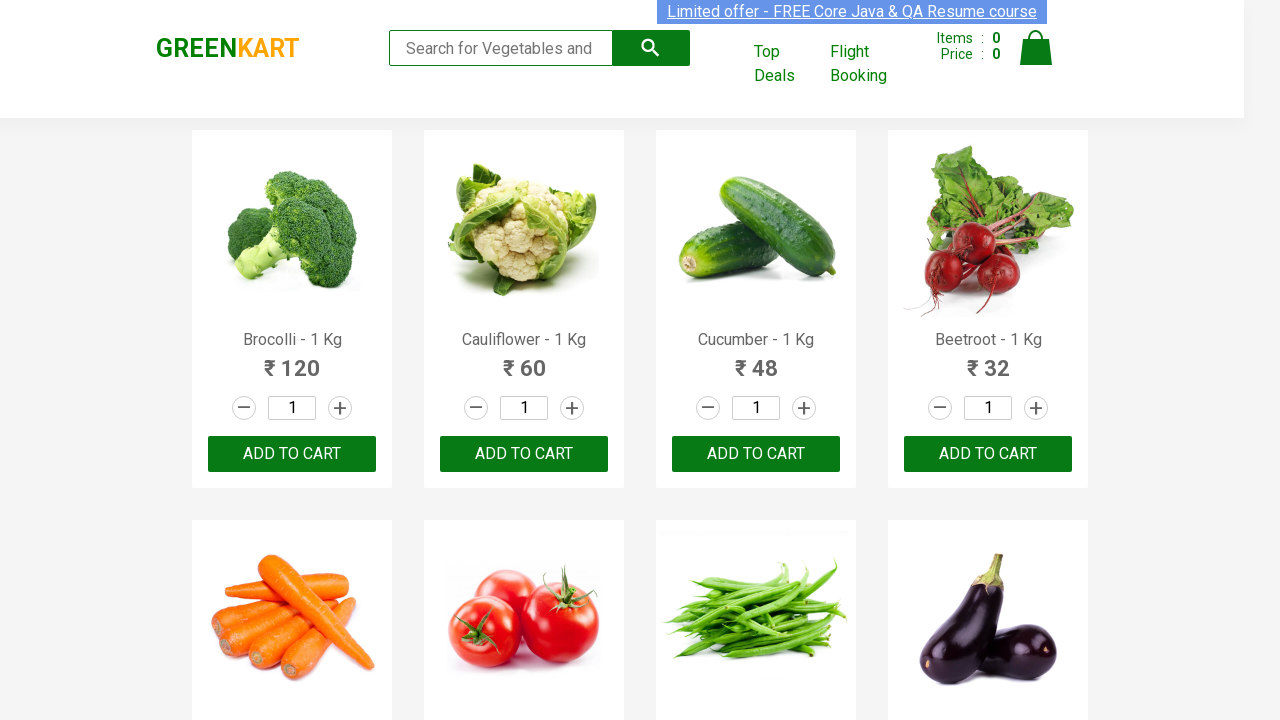

Retrieved all product elements from the page
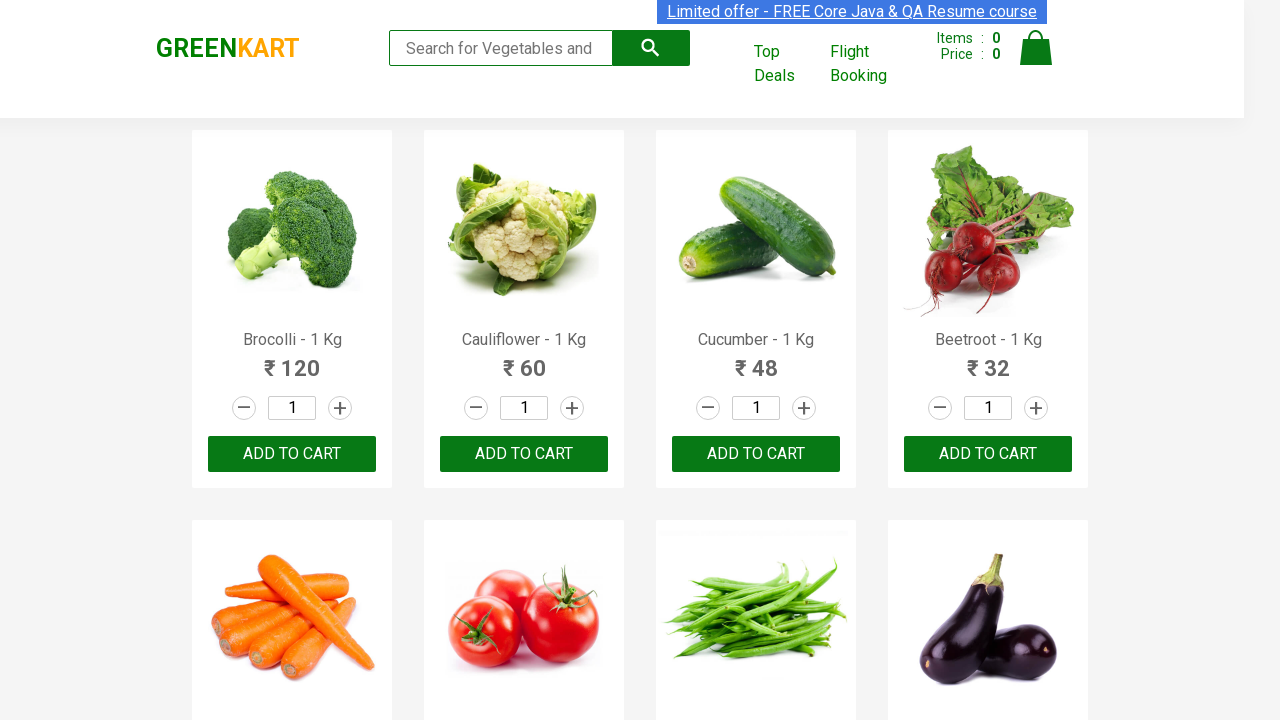

Clicked increment button for Brocolli to increase quantity at (340, 408) on a.increment >> nth=0
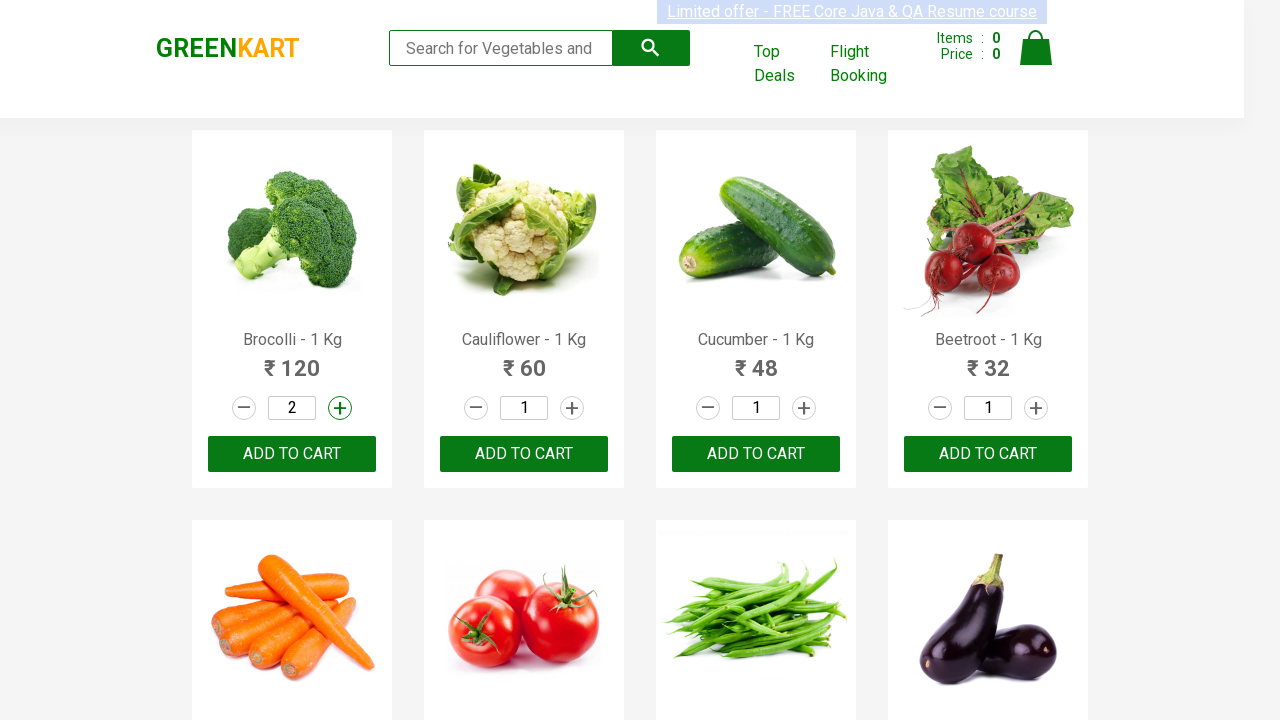

Added Brocolli to cart at (292, 454) on div.product-action button >> nth=0
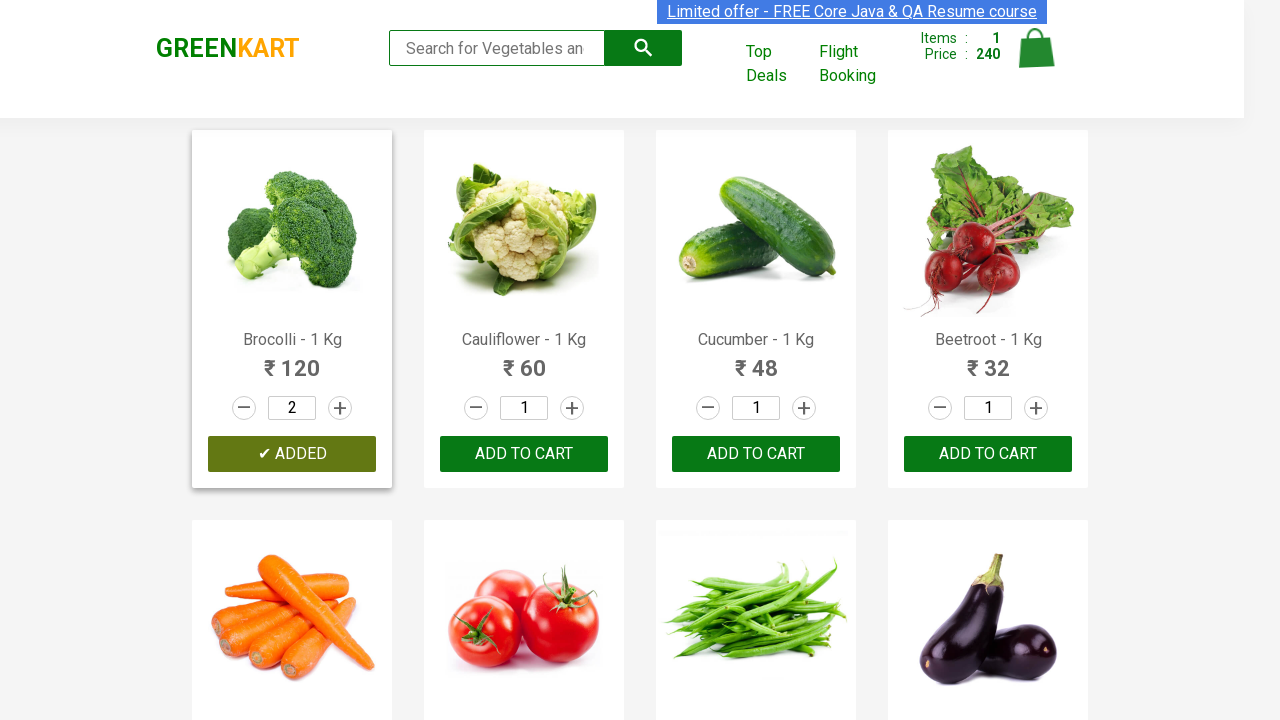

Clicked increment button for Cucumber to increase quantity at (804, 408) on a.increment >> nth=2
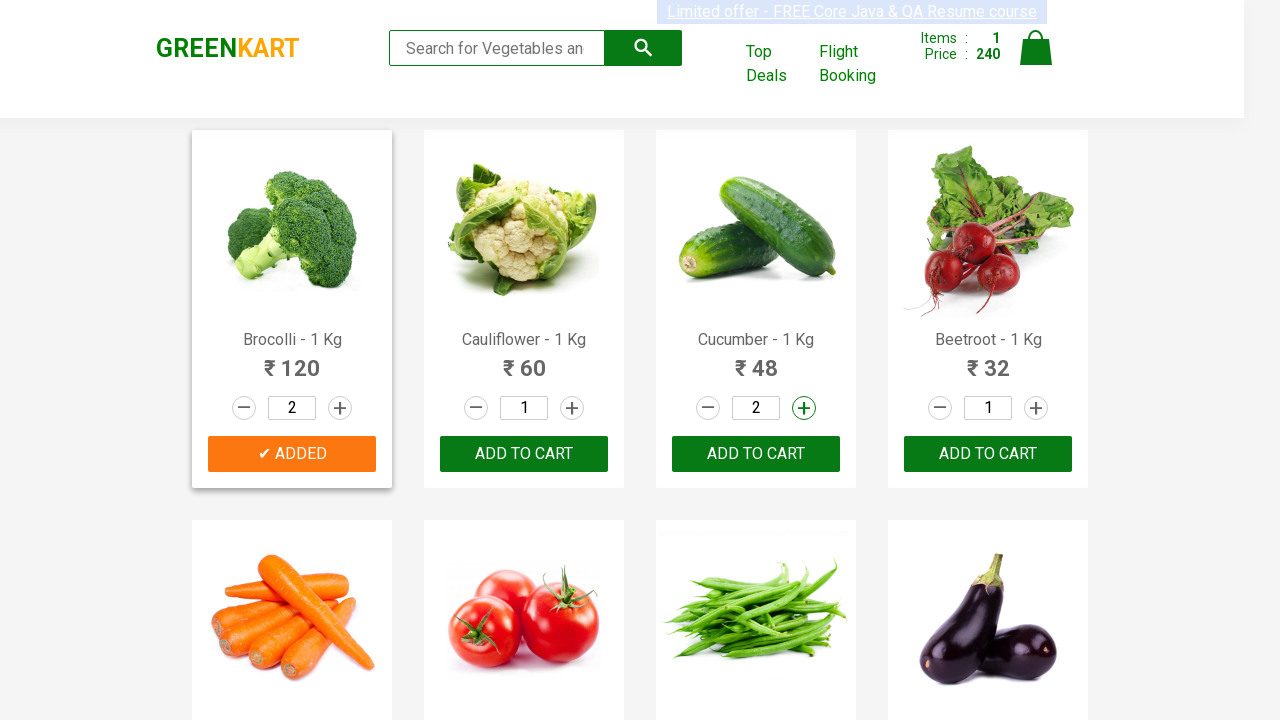

Added Cucumber to cart at (756, 454) on div.product-action button >> nth=2
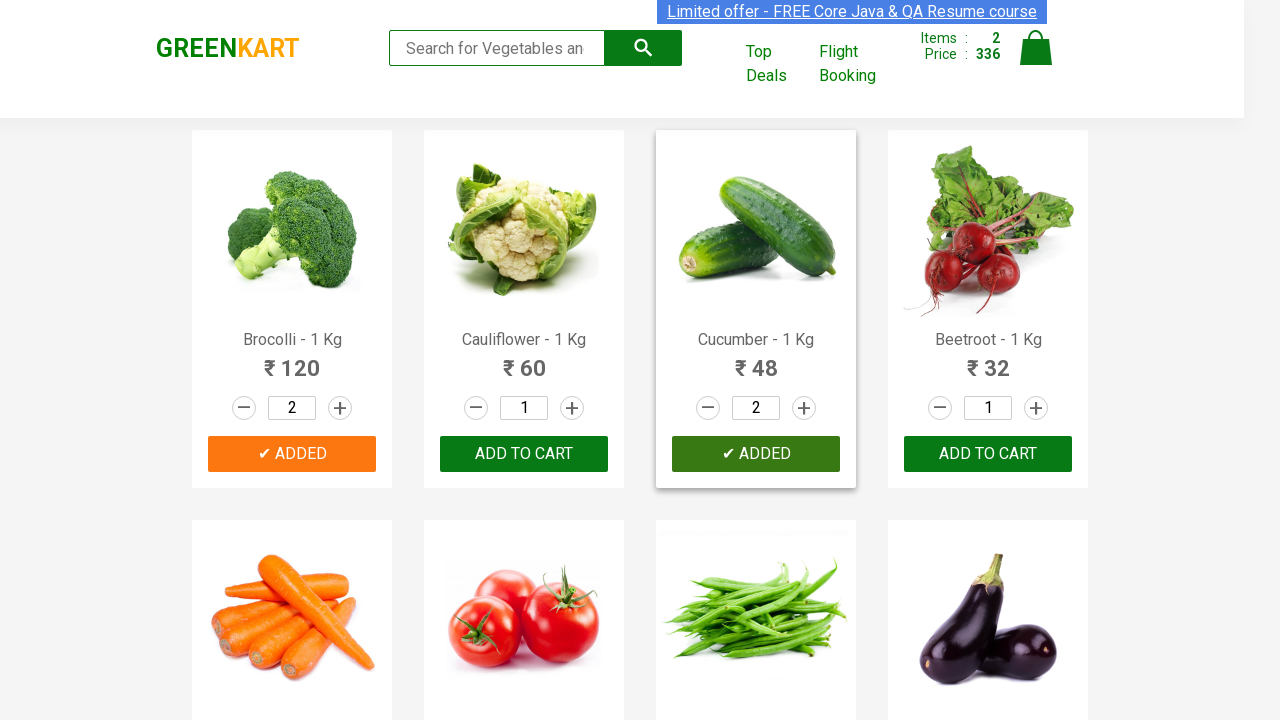

Clicked increment button for Beetroot to increase quantity at (1036, 408) on a.increment >> nth=3
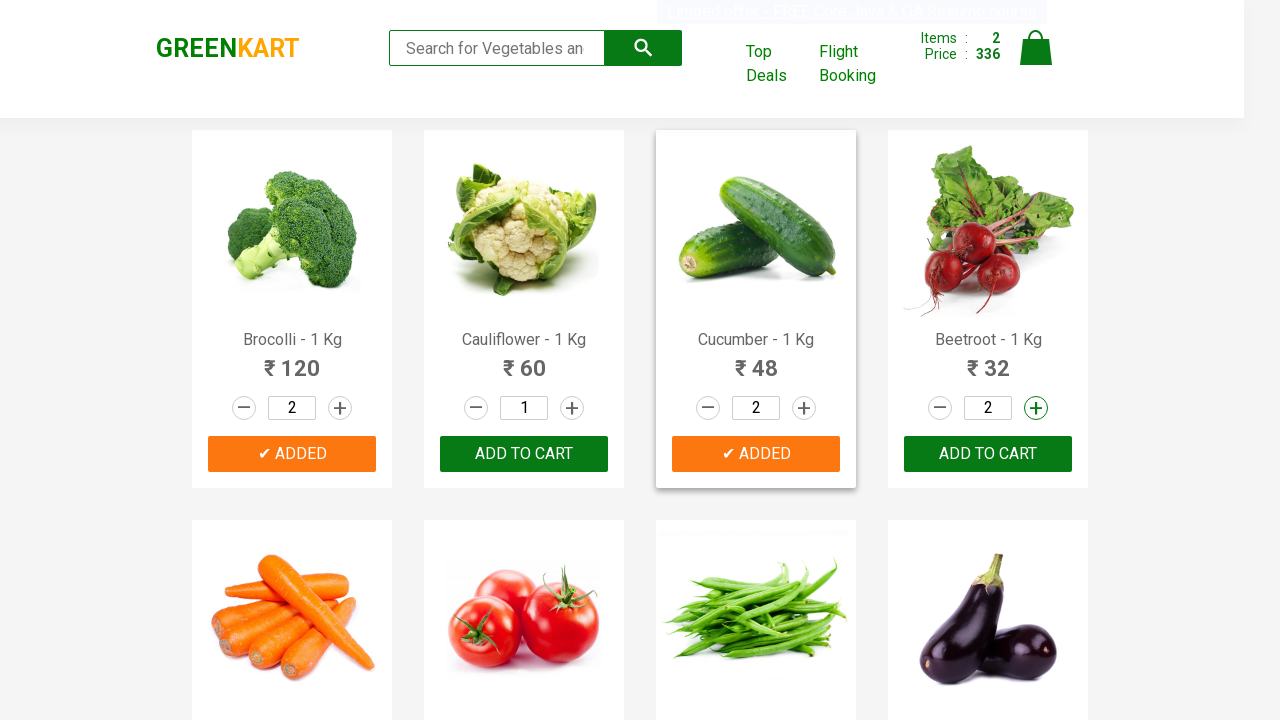

Added Beetroot to cart at (988, 454) on div.product-action button >> nth=3
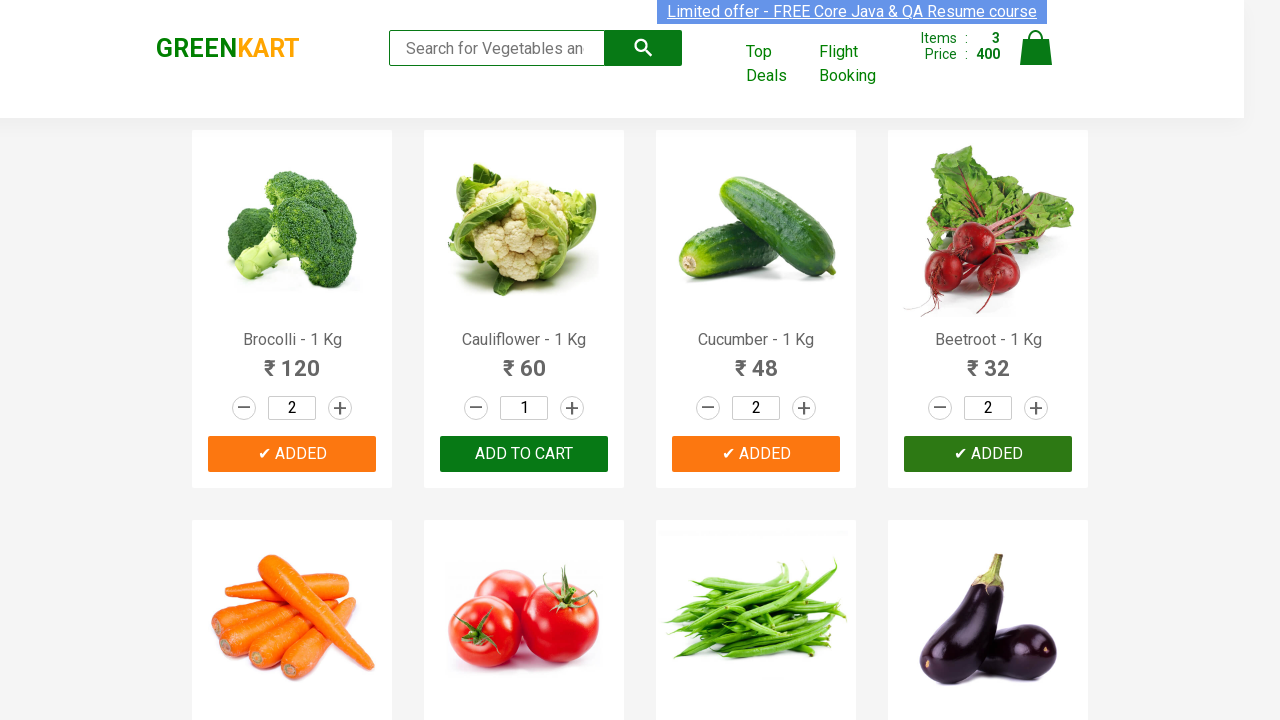

Clicked cart icon to view cart with all added products at (1036, 48) on img[alt='Cart']
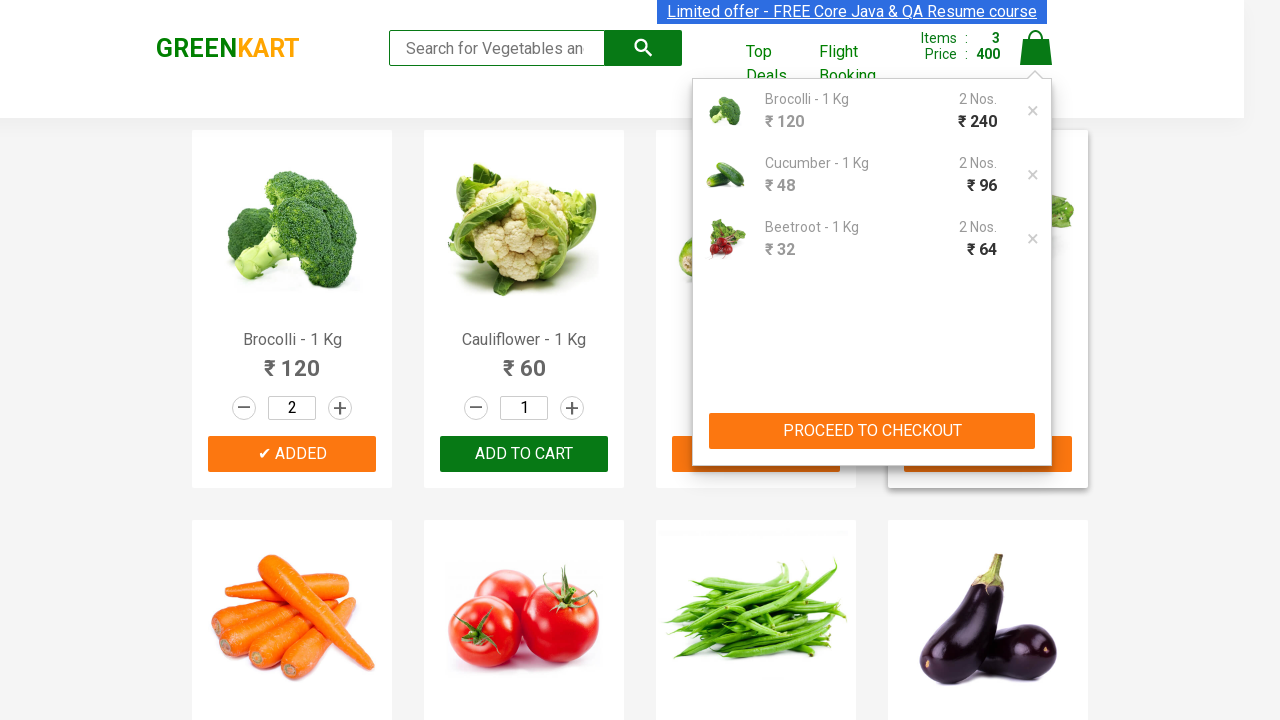

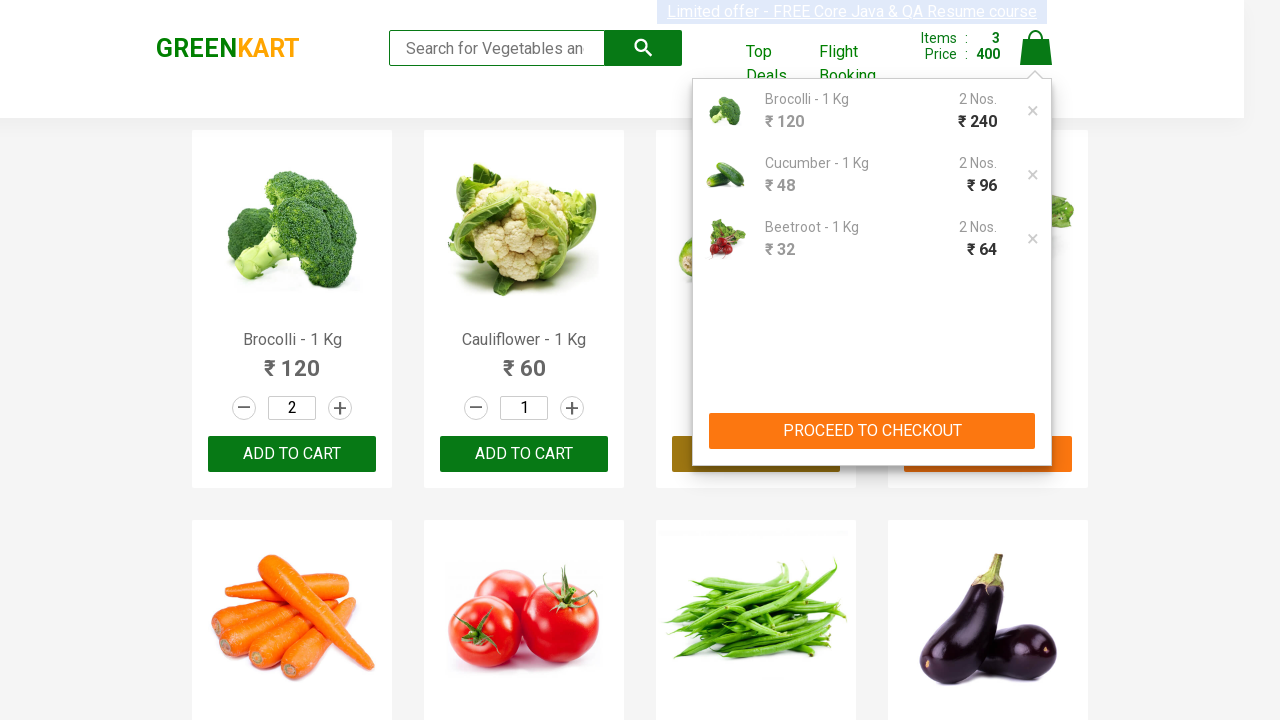